Tests the train search functionality on erail.in by entering source and destination station codes (MS for Chennai and MDU for Madurai), selecting date-only option, and submitting the search to view available trains.

Starting URL: https://erail.in/

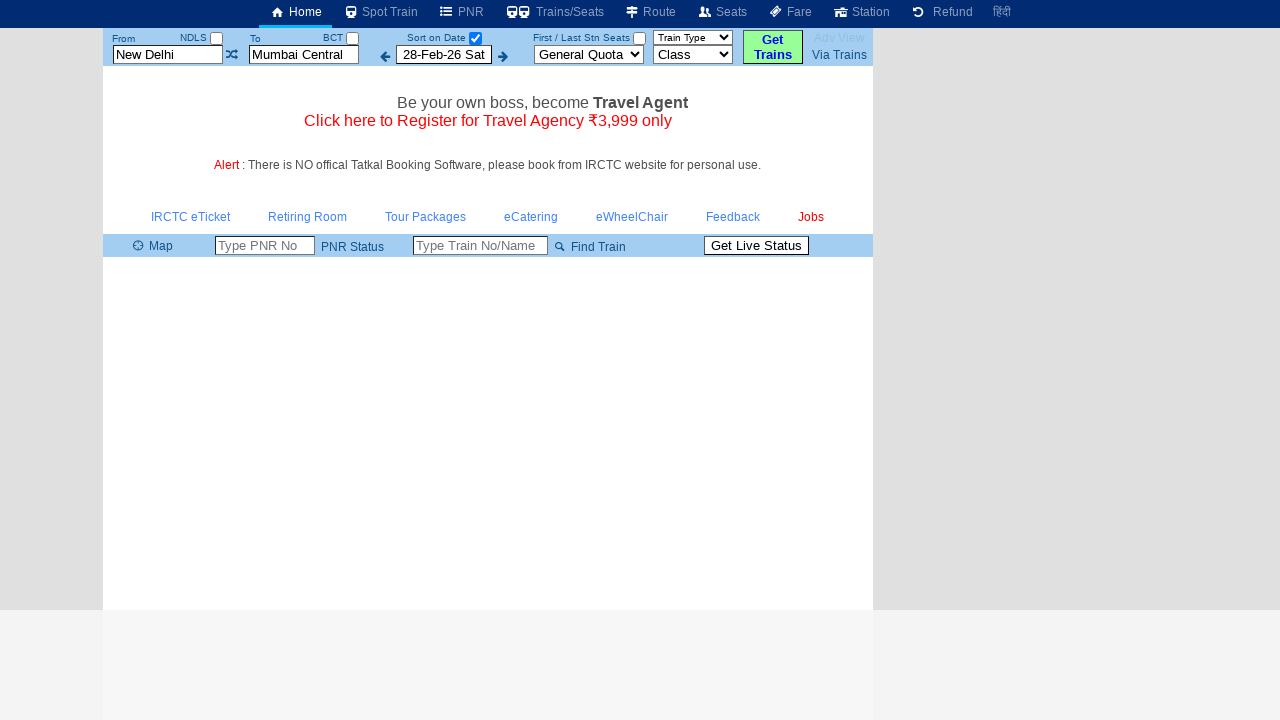

Cleared the 'From' station field on #txtStationFrom
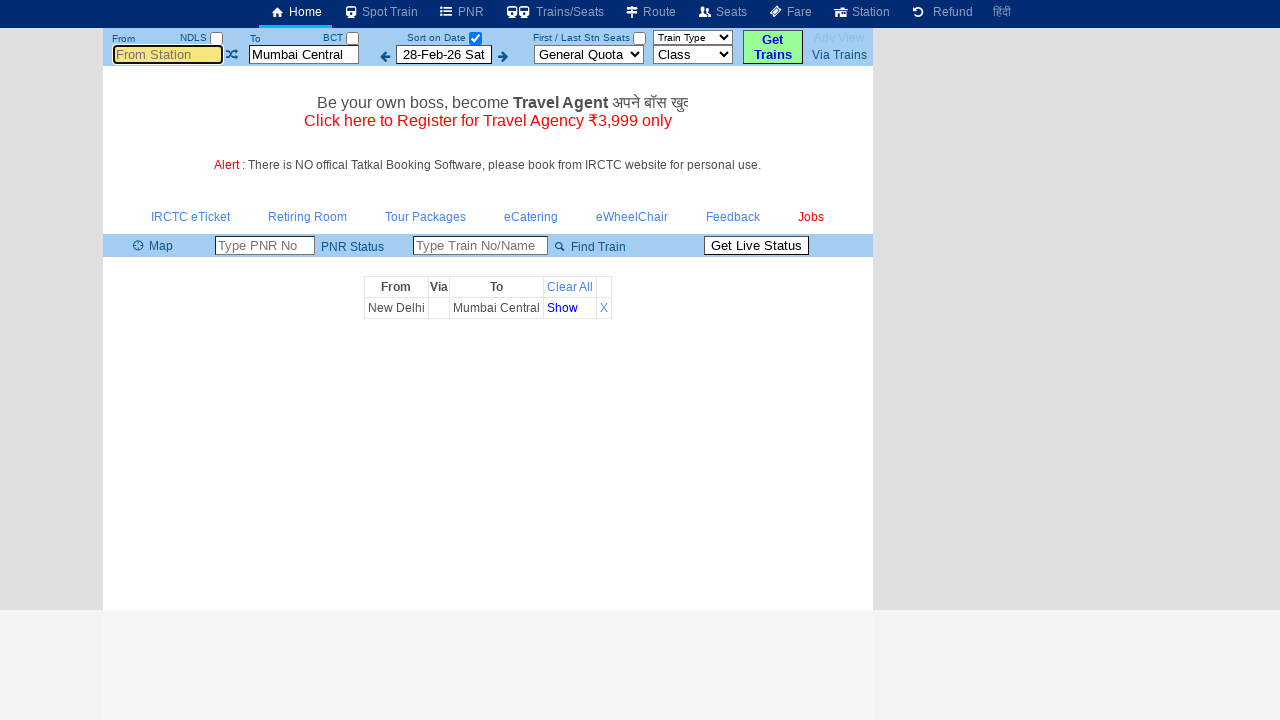

Filled 'From' station field with 'MS' (Chennai) on #txtStationFrom
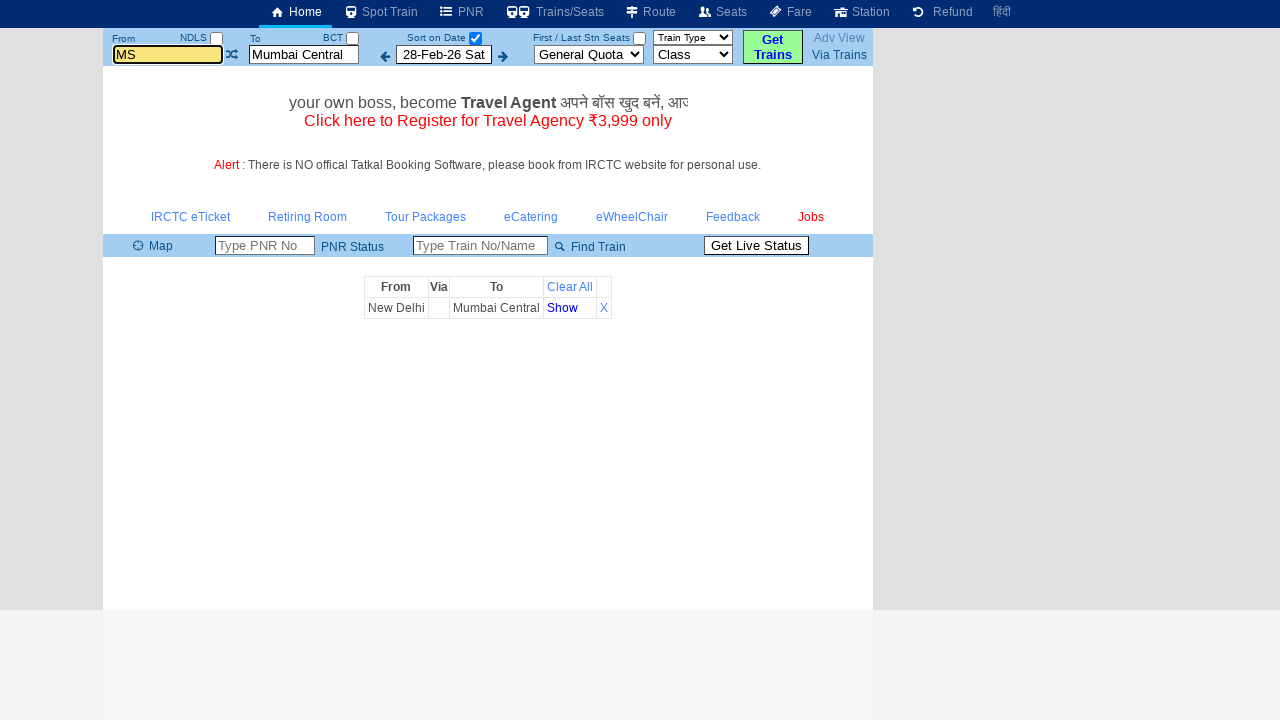

Pressed Tab to move to next field
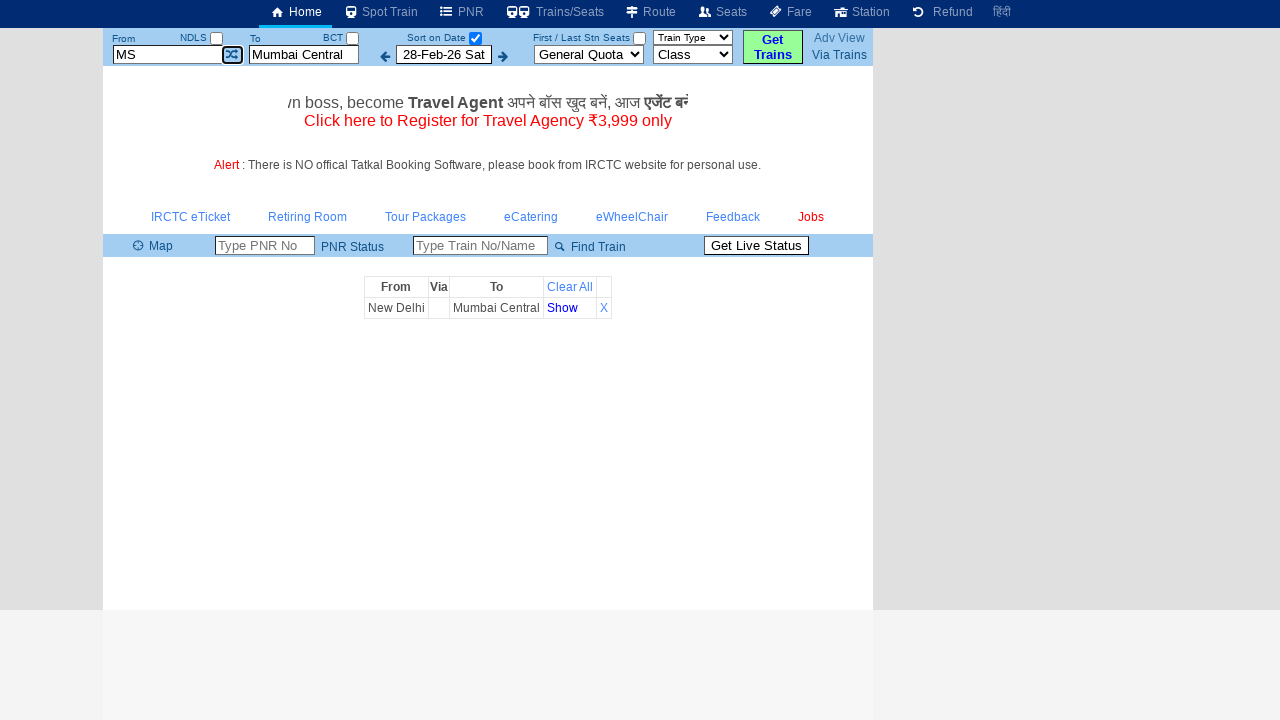

Cleared the 'To' station field on #txtStationTo
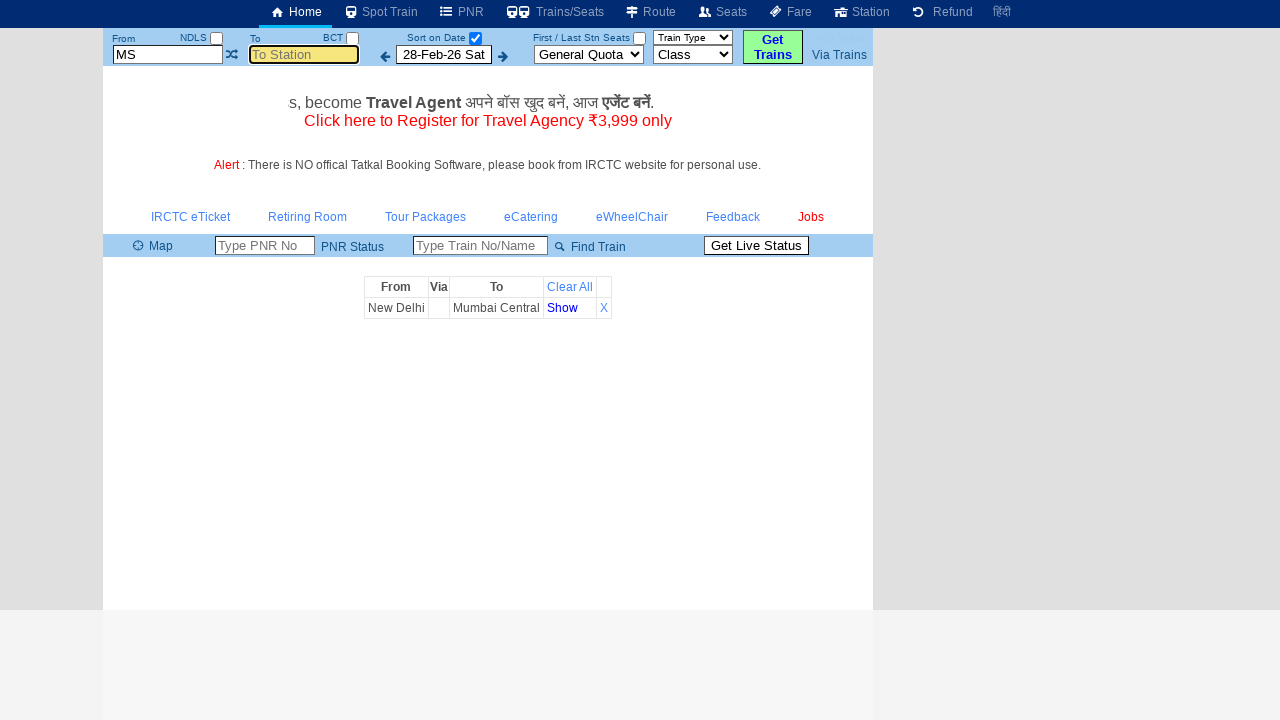

Filled 'To' station field with 'MDU' (Madurai) on #txtStationTo
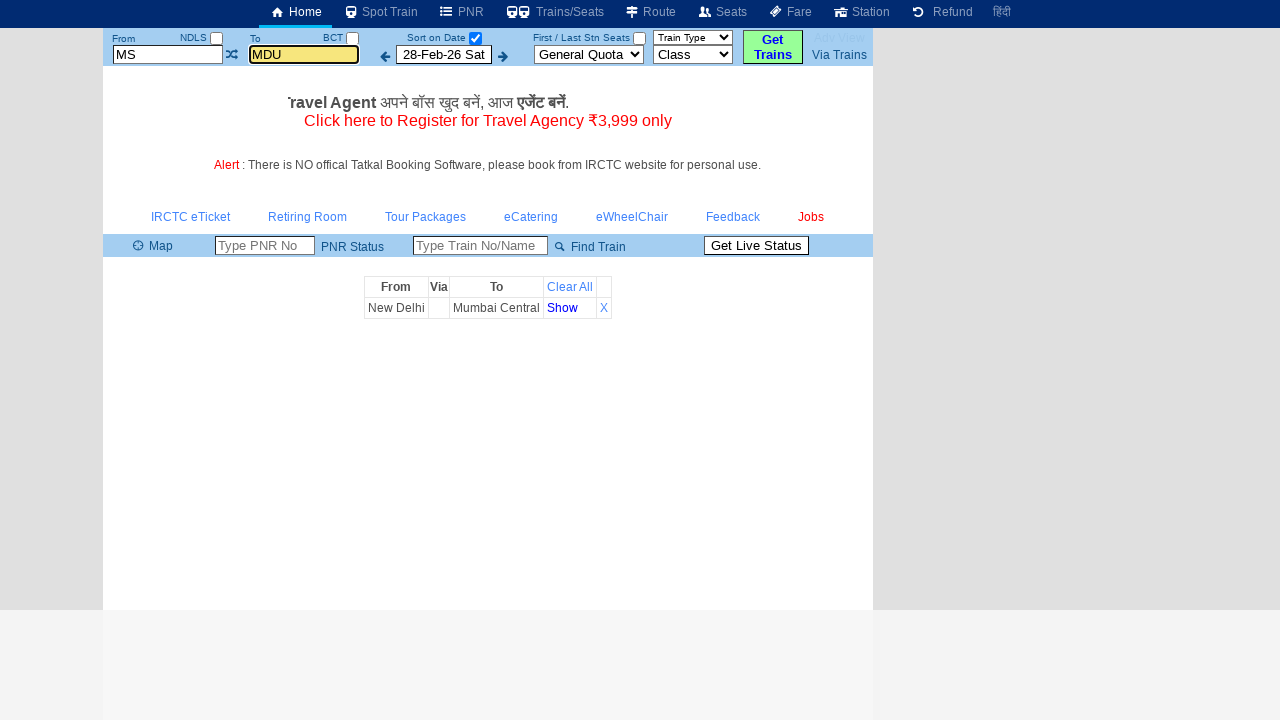

Pressed Tab to move to next field
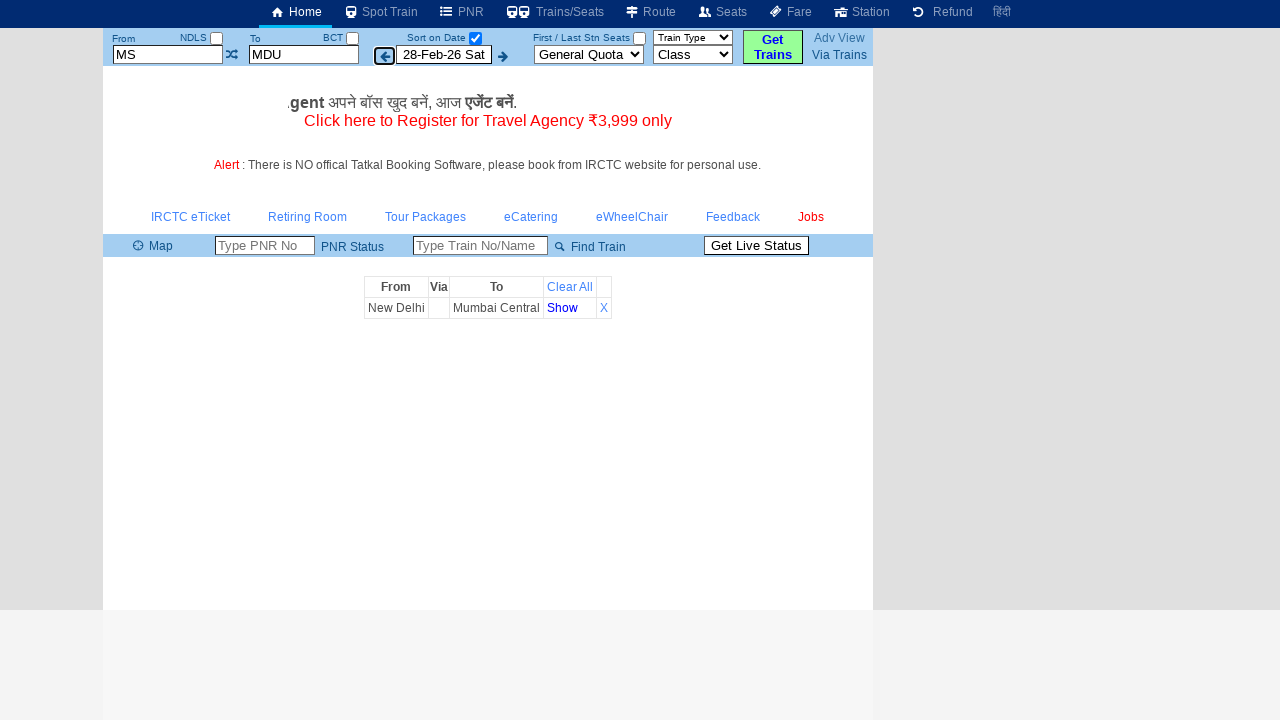

Clicked the date-only checkbox option at (475, 38) on #chkSelectDateOnly
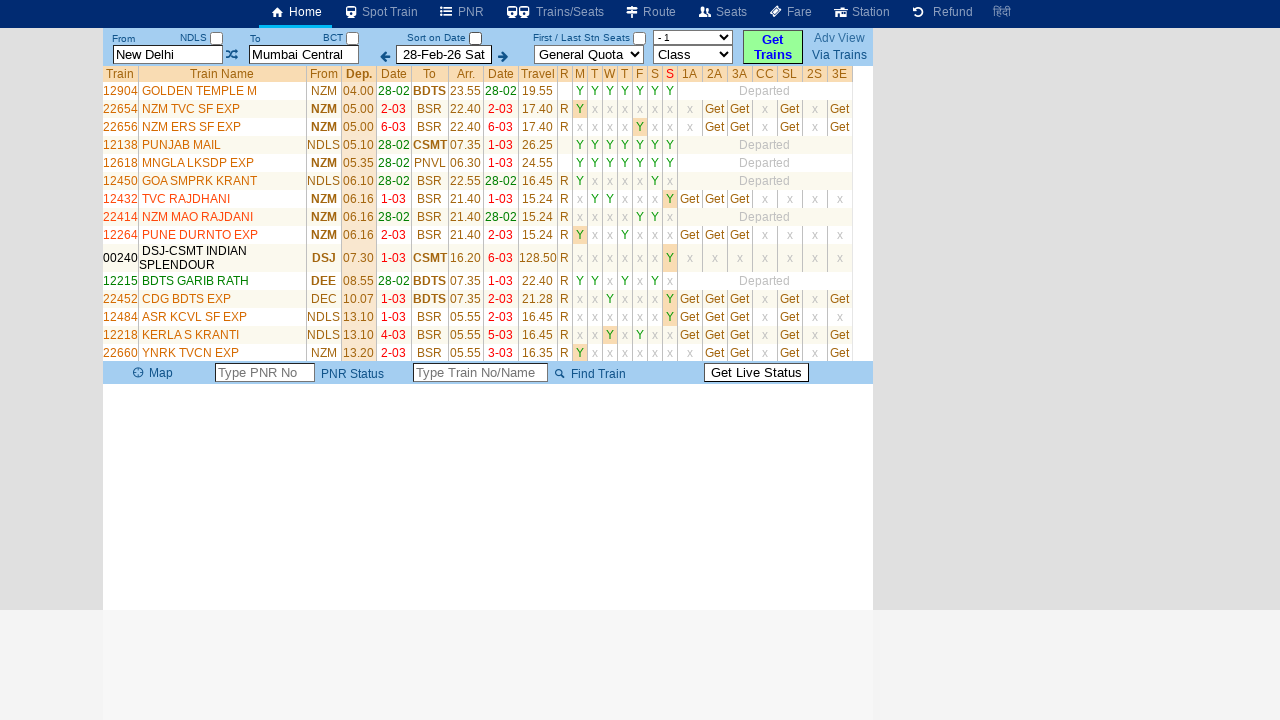

Clicked the search button to find trains at (773, 47) on #buttonFromTo
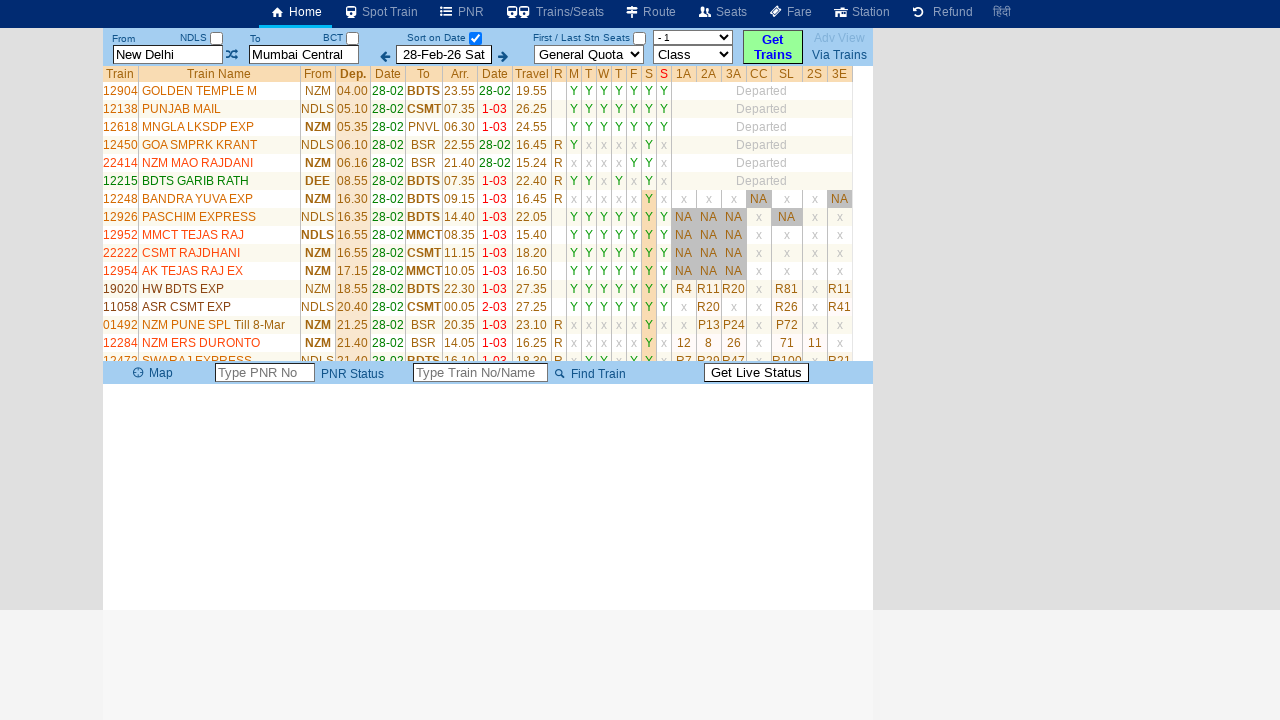

Train results table loaded successfully
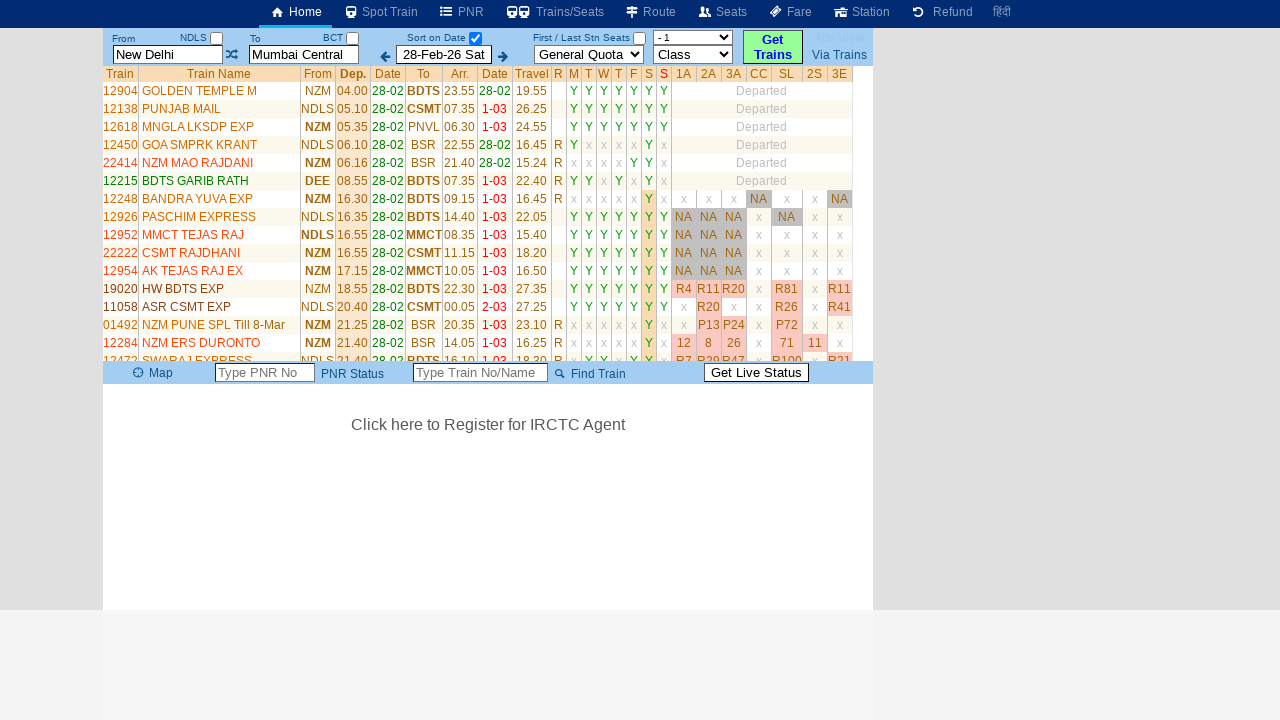

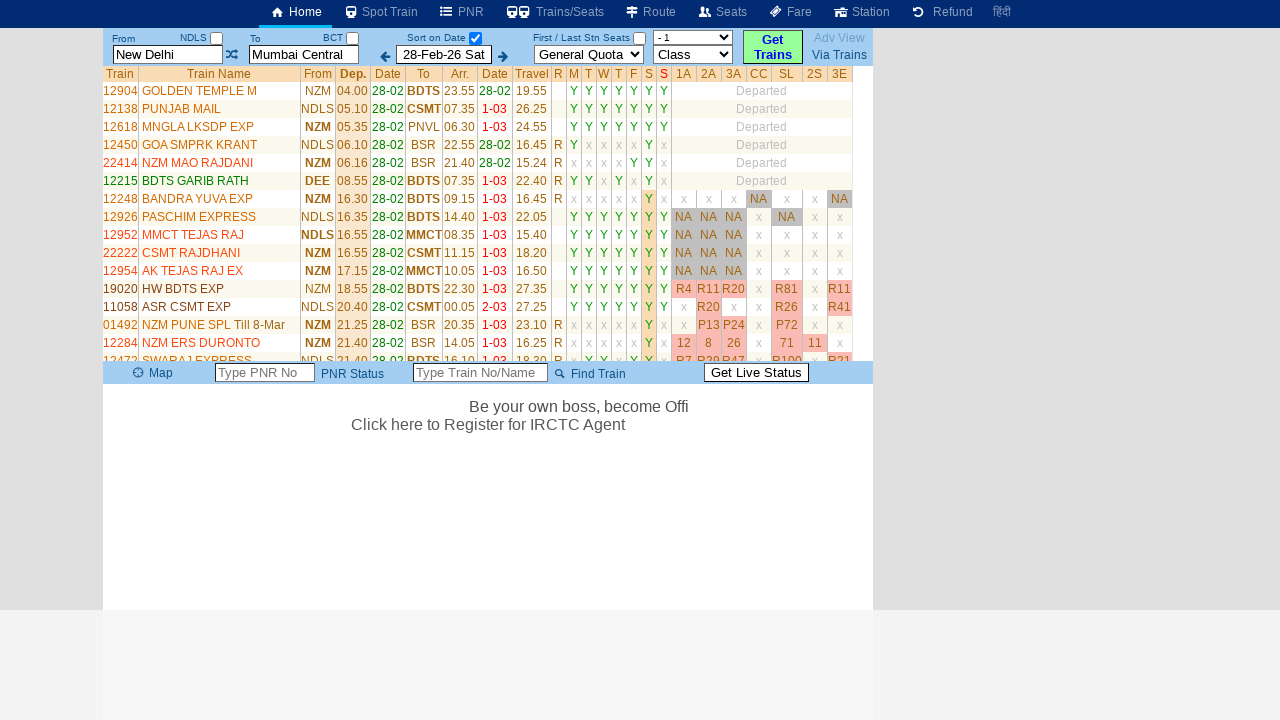